Solves a math problem on a web page by reading a value, calculating the answer using a logarithmic formula, filling in the result, selecting checkboxes and radio buttons, and submitting the form

Starting URL: http://suninjuly.github.io/math.html

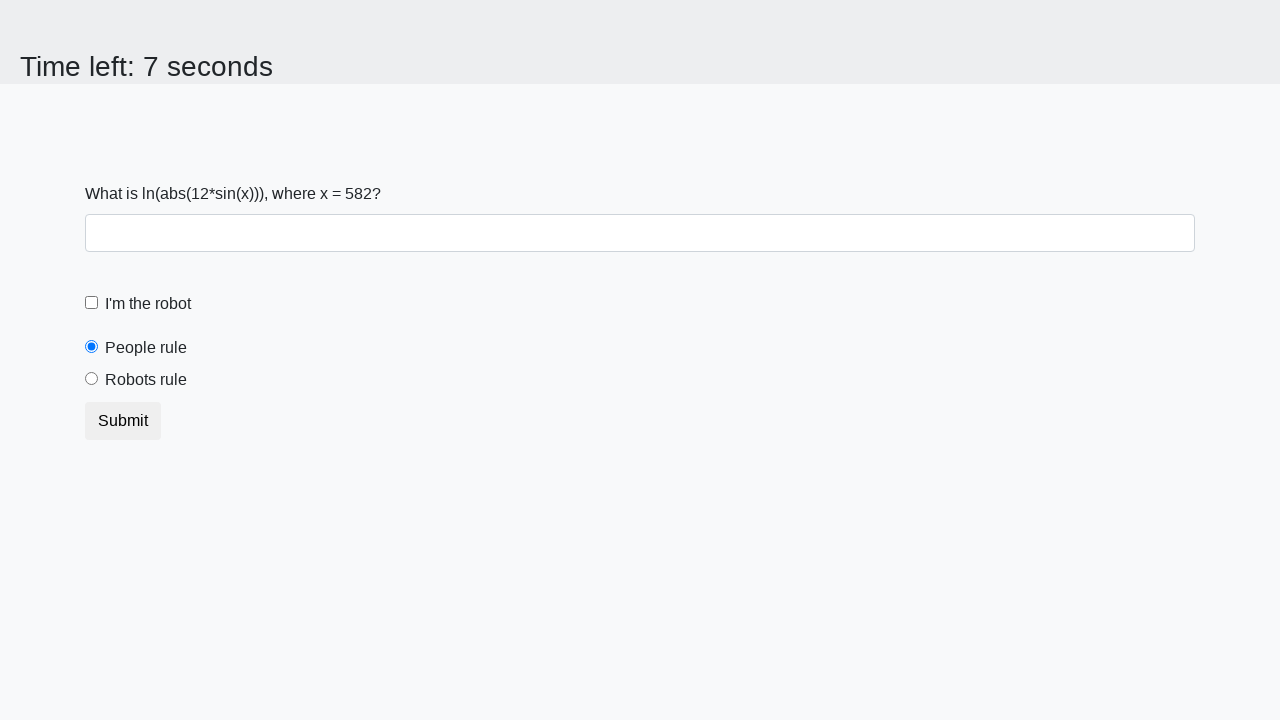

Located the input value element
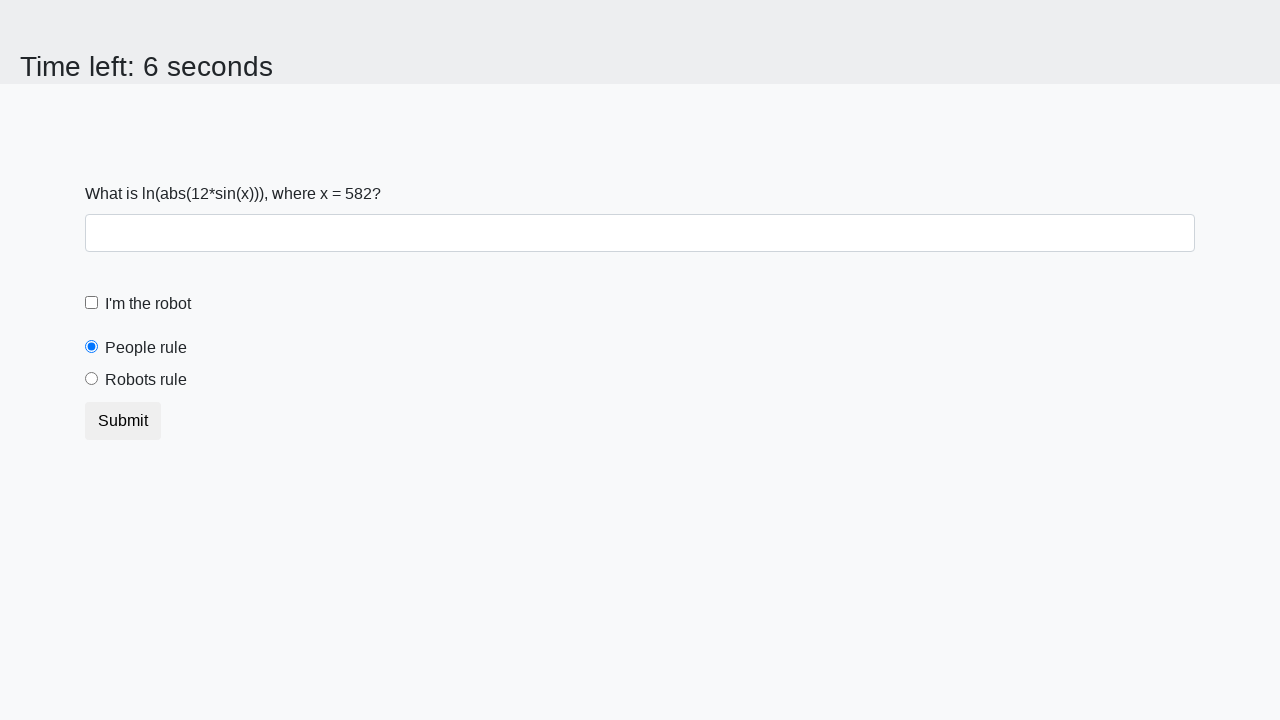

Retrieved x value from page: 582
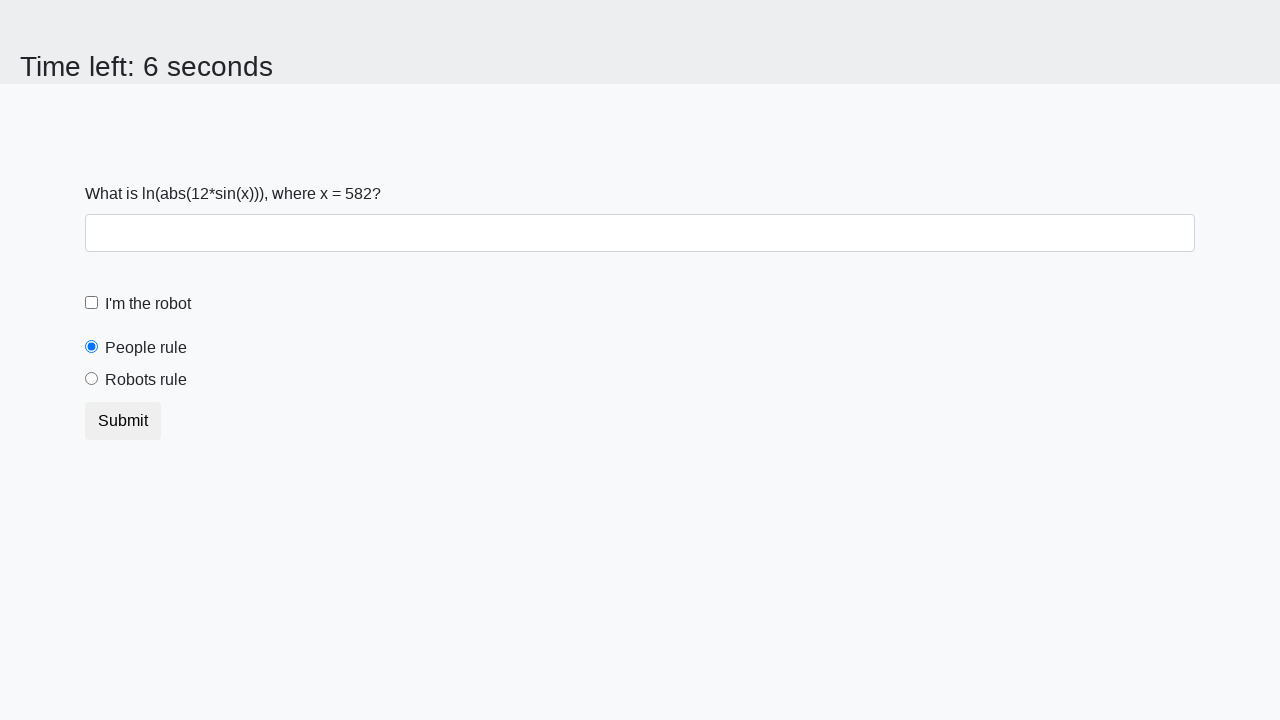

Calculated answer using logarithmic formula: 2.157900741937611
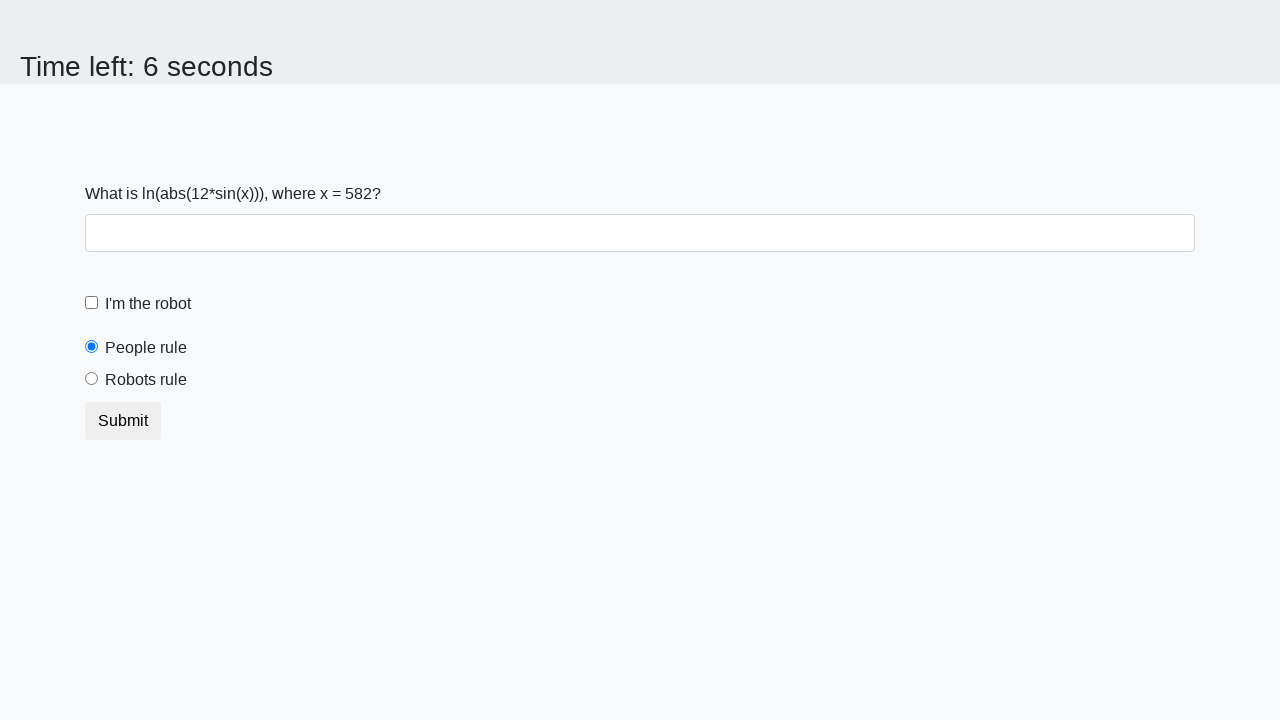

Filled answer field with calculated value: 2.157900741937611 on #answer
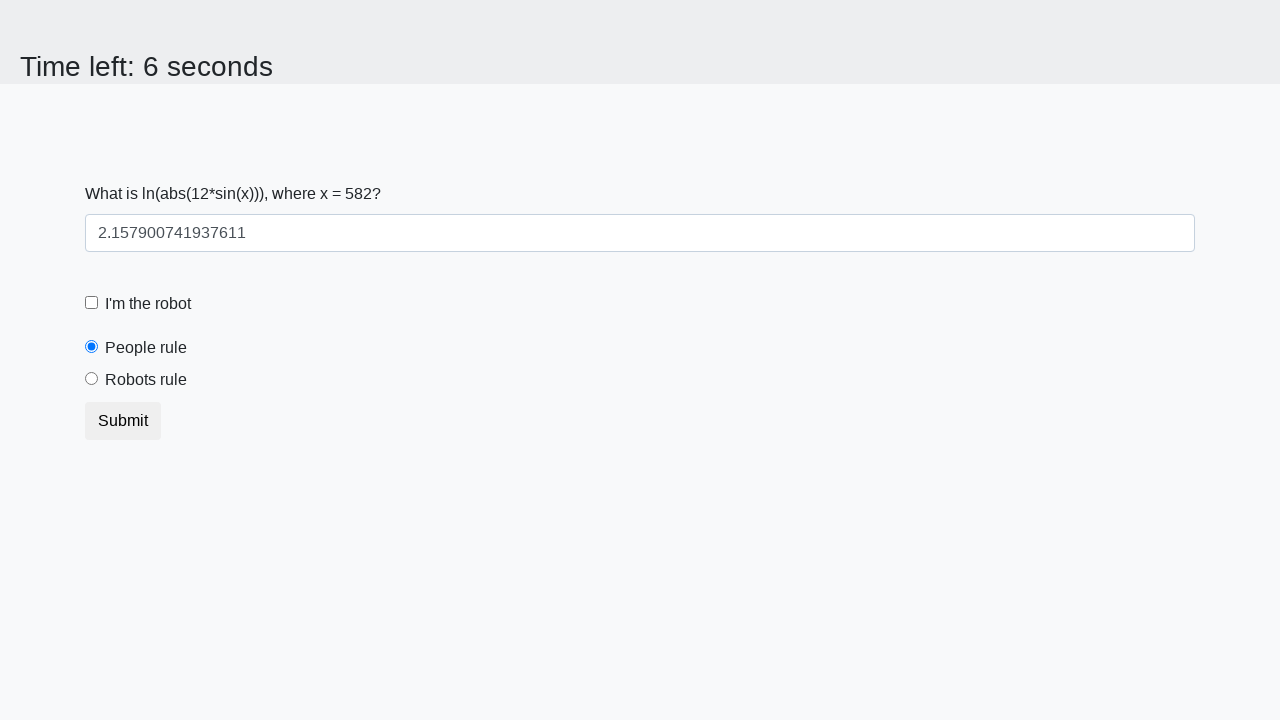

Clicked the robot checkbox at (92, 303) on #robotCheckbox
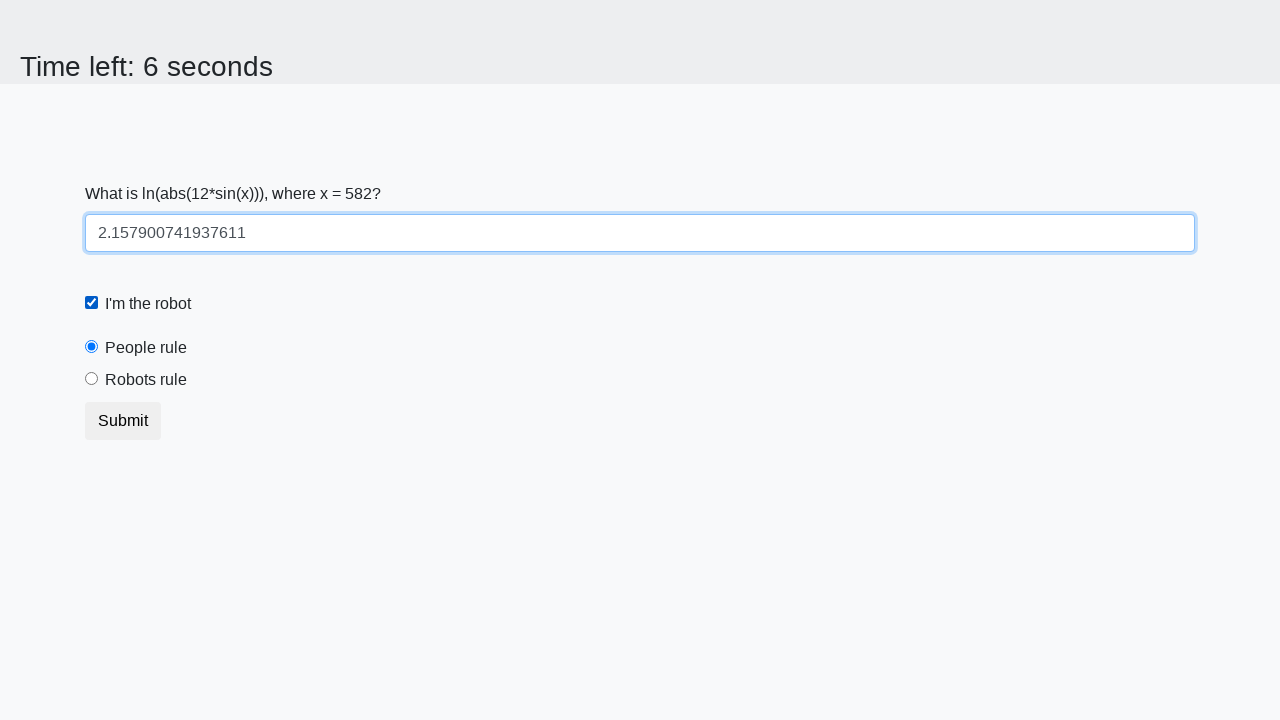

Clicked the 'robots rule' radio button at (92, 379) on #robotsRule
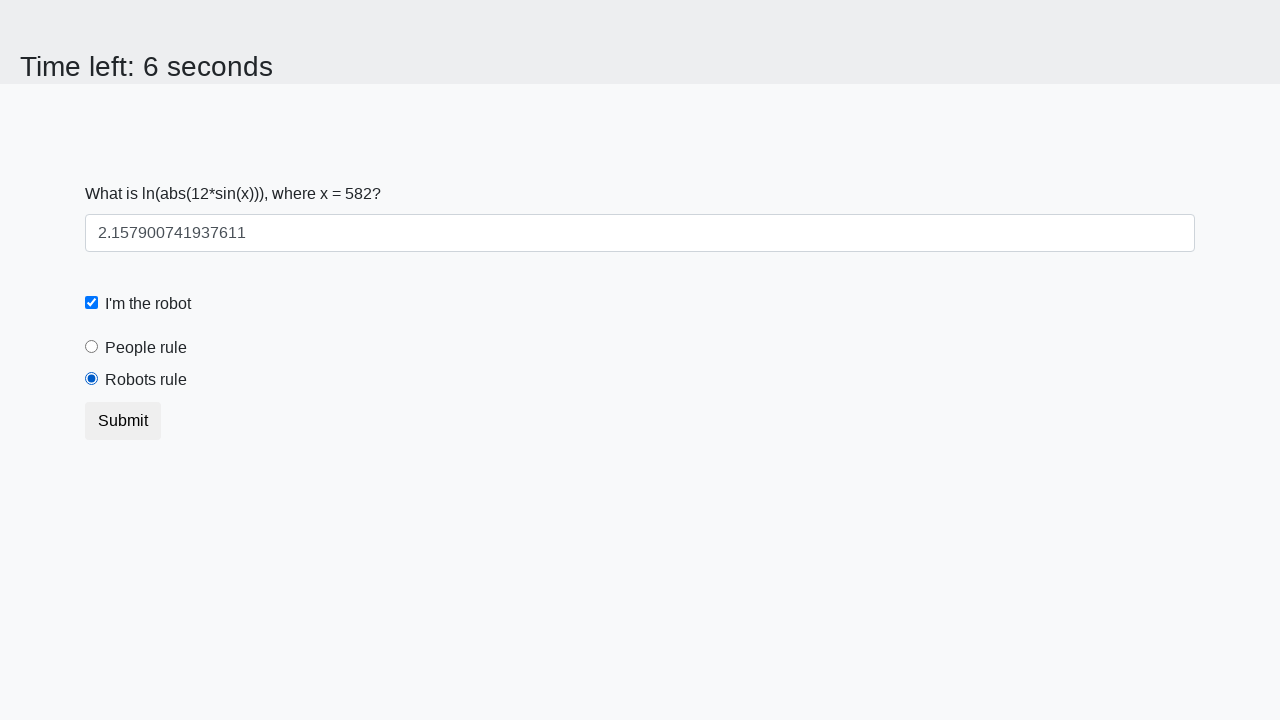

Clicked the submit button to submit the form at (123, 421) on .btn.btn-default
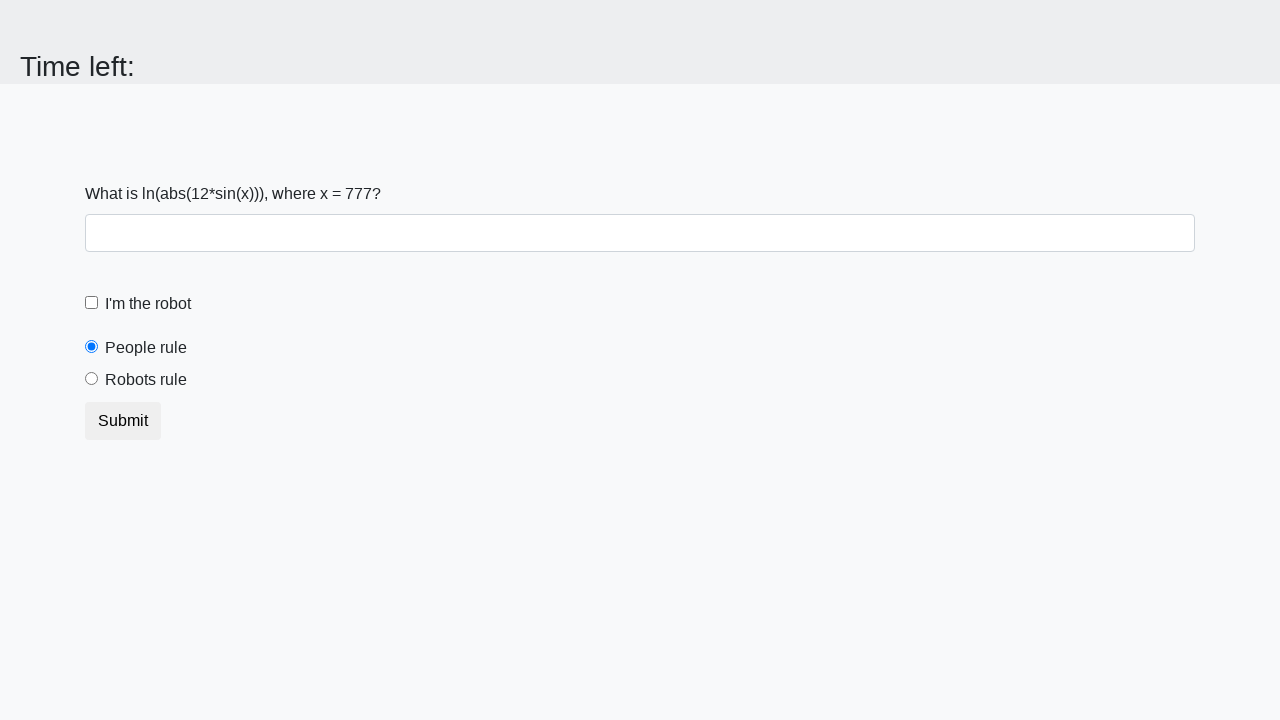

Waited 2 seconds for form submission to process
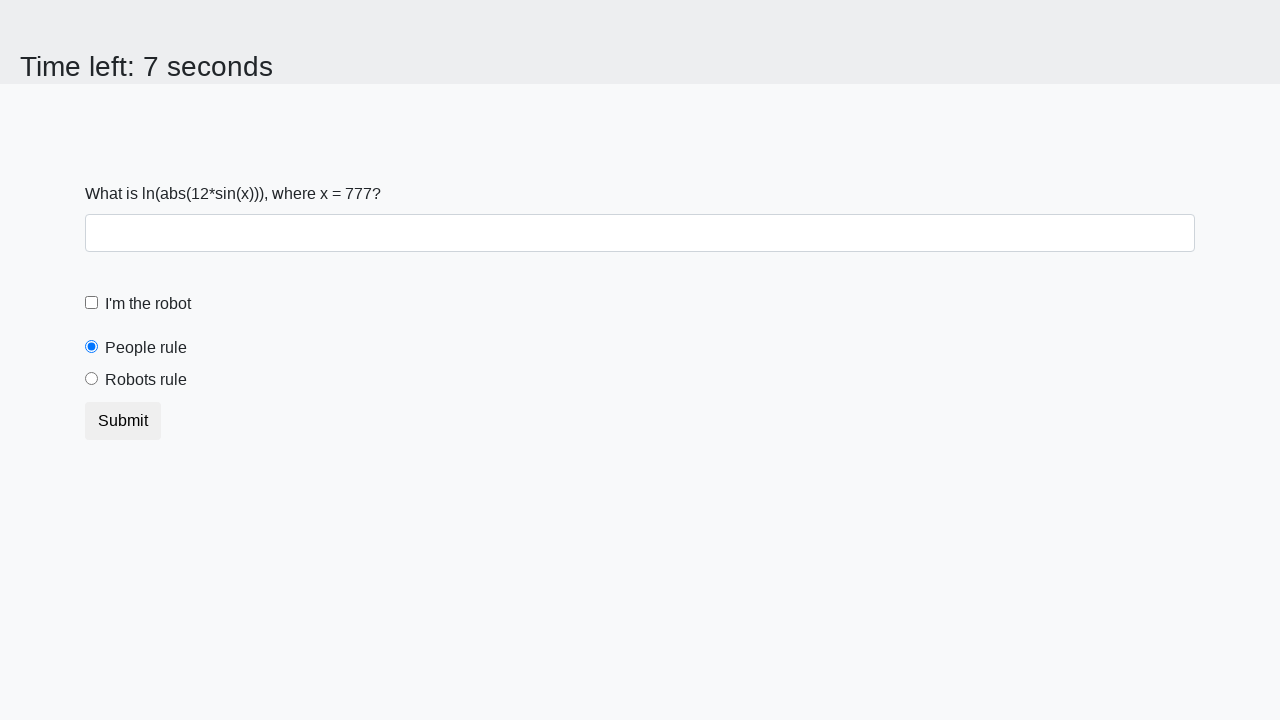

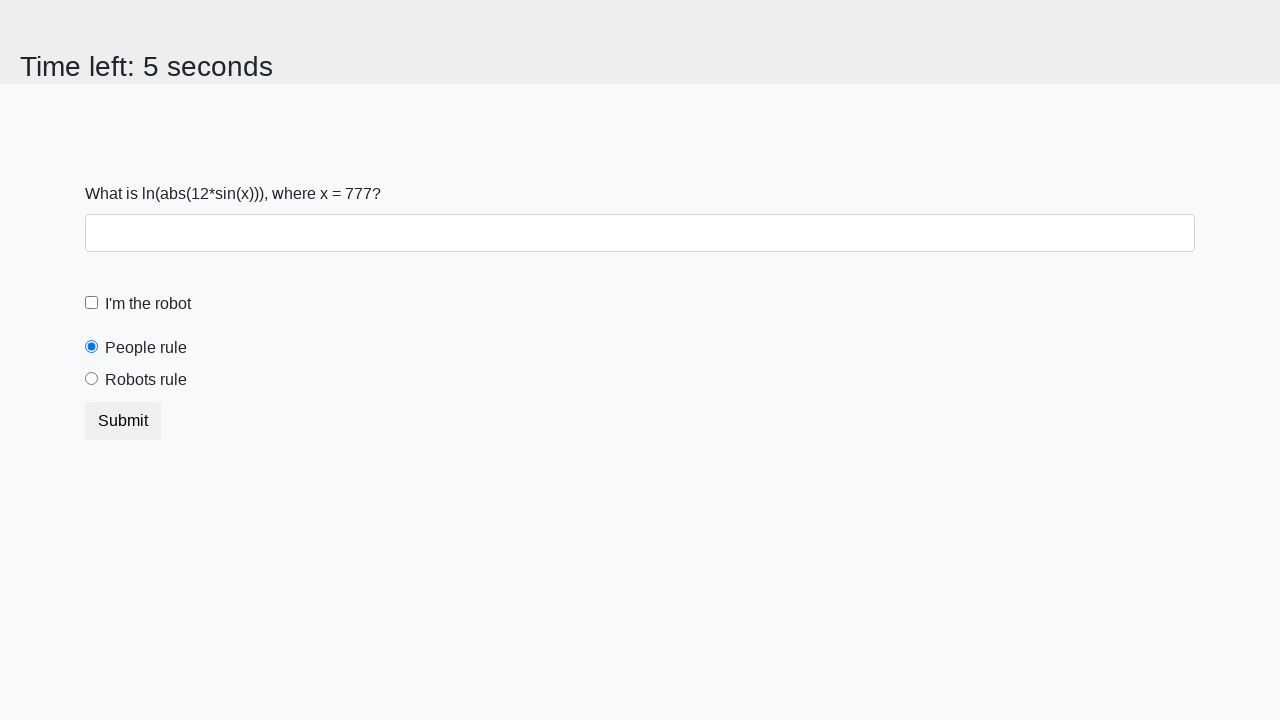